Navigates to an LMS website, clicks on the My Account menu item, and verifies navigation by checking the page title

Starting URL: https://alchemy.hguy.co/lms

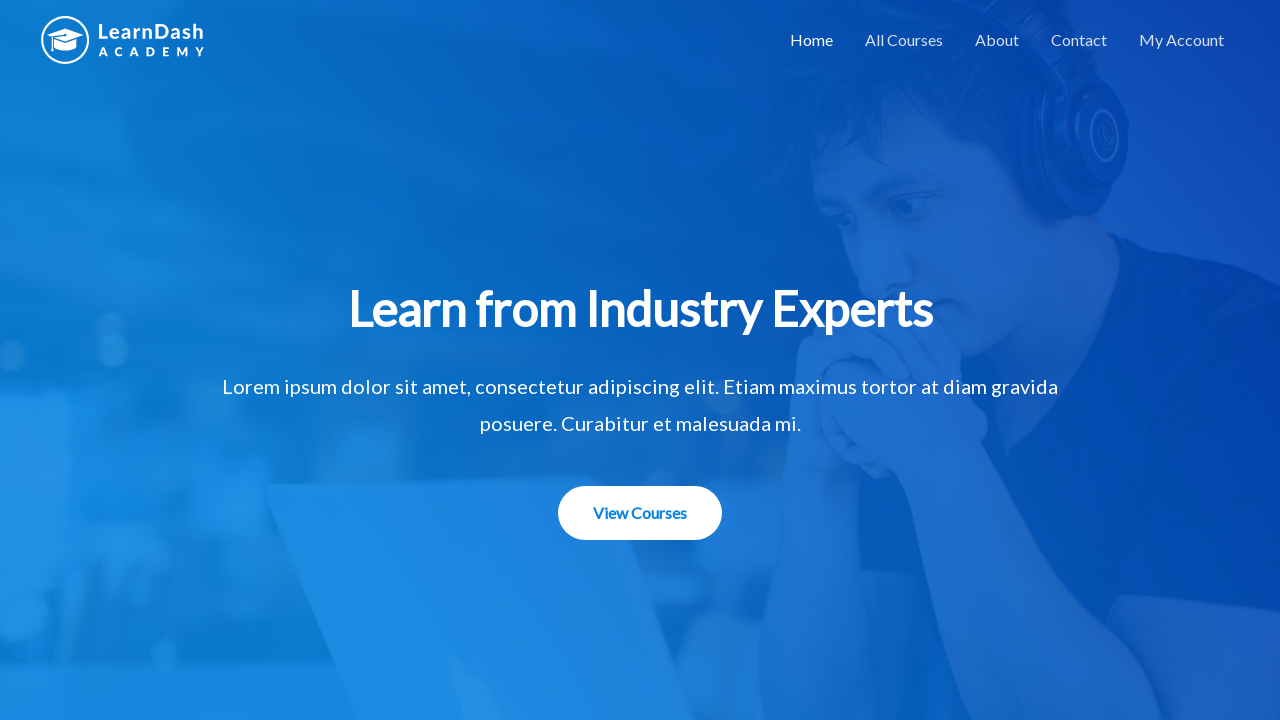

Clicked on My Account menu item at (1182, 40) on #menu-item-1507 > a
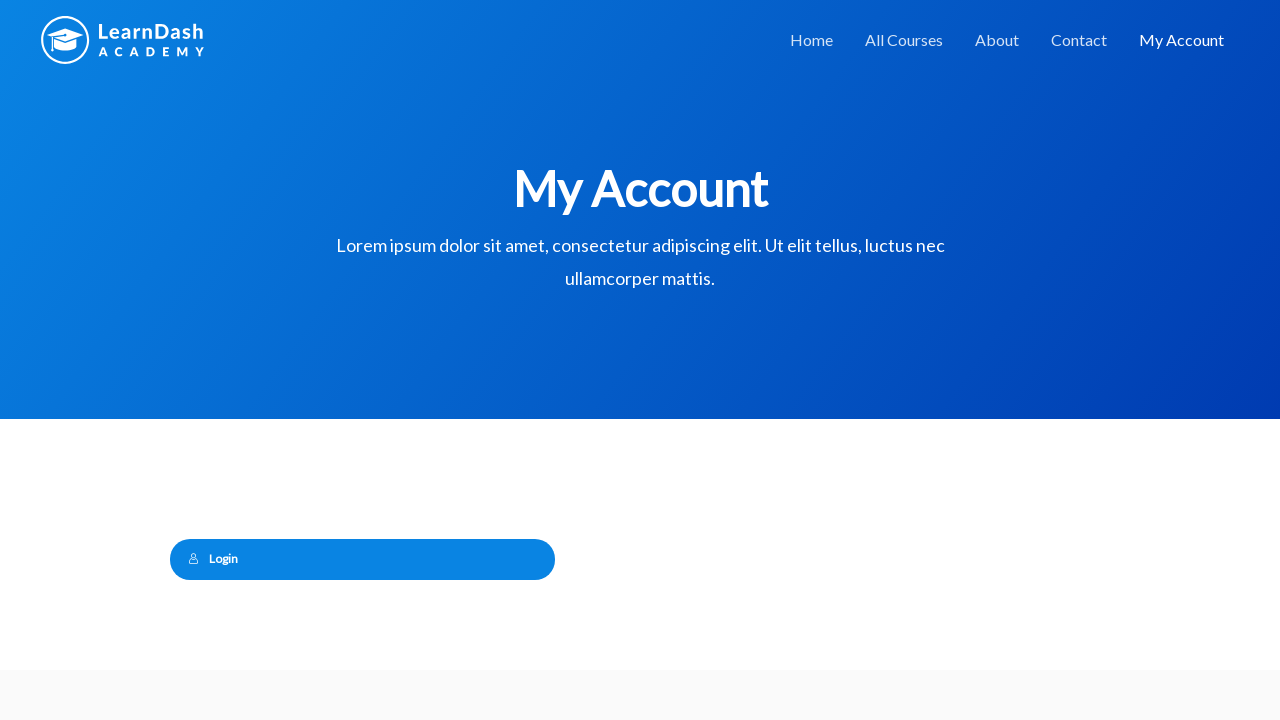

Waited for page to load completely
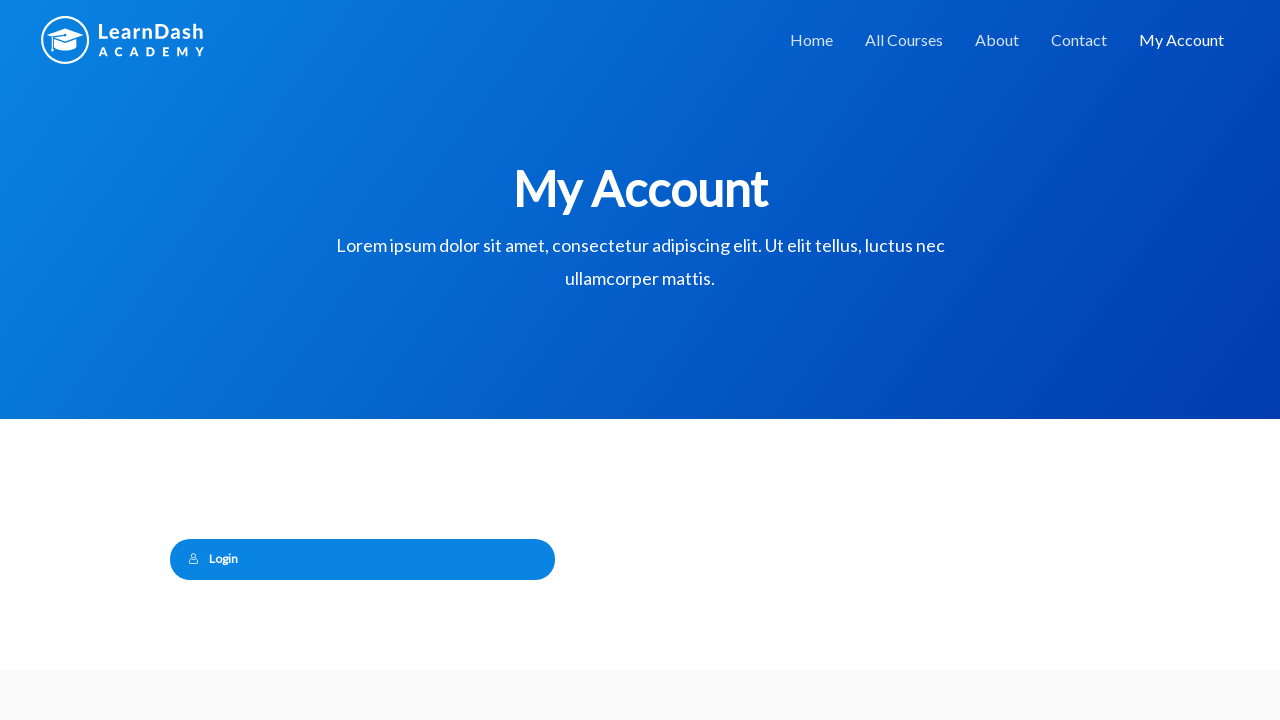

Retrieved page title: My Account – Alchemy LMS
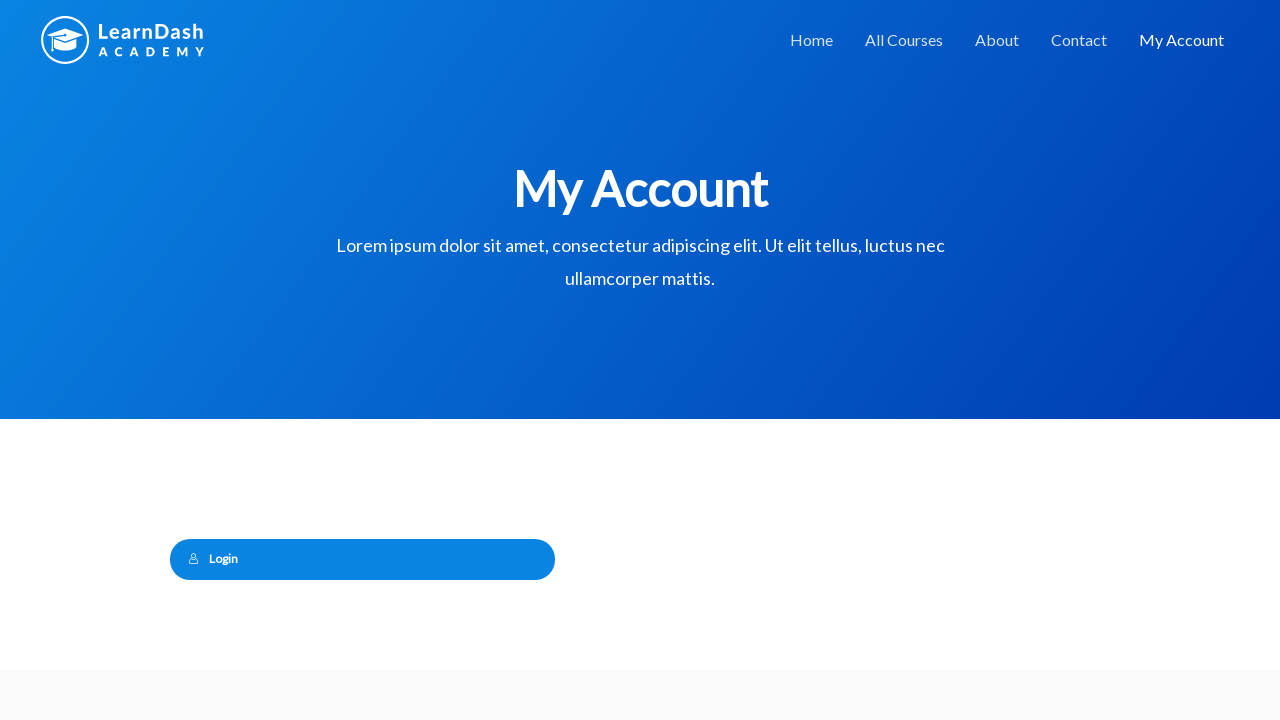

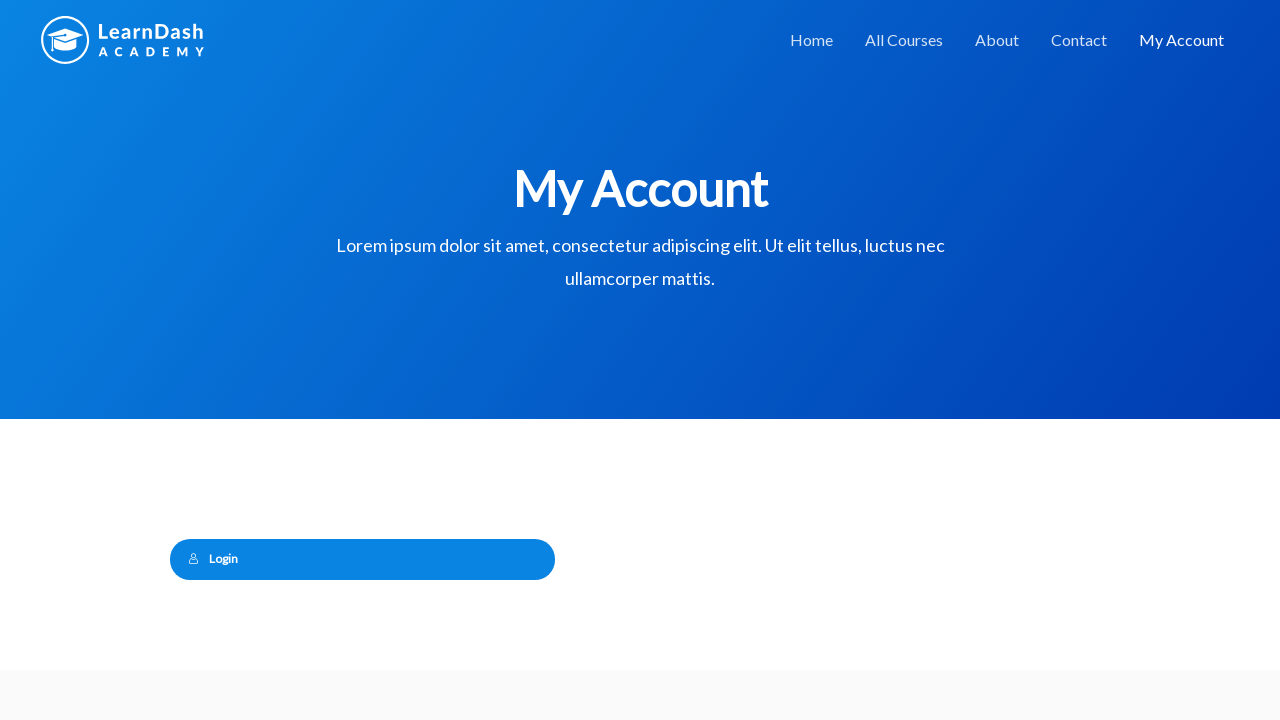